Tests that the content element exists on the PyPI homepage

Starting URL: https://pypi.org

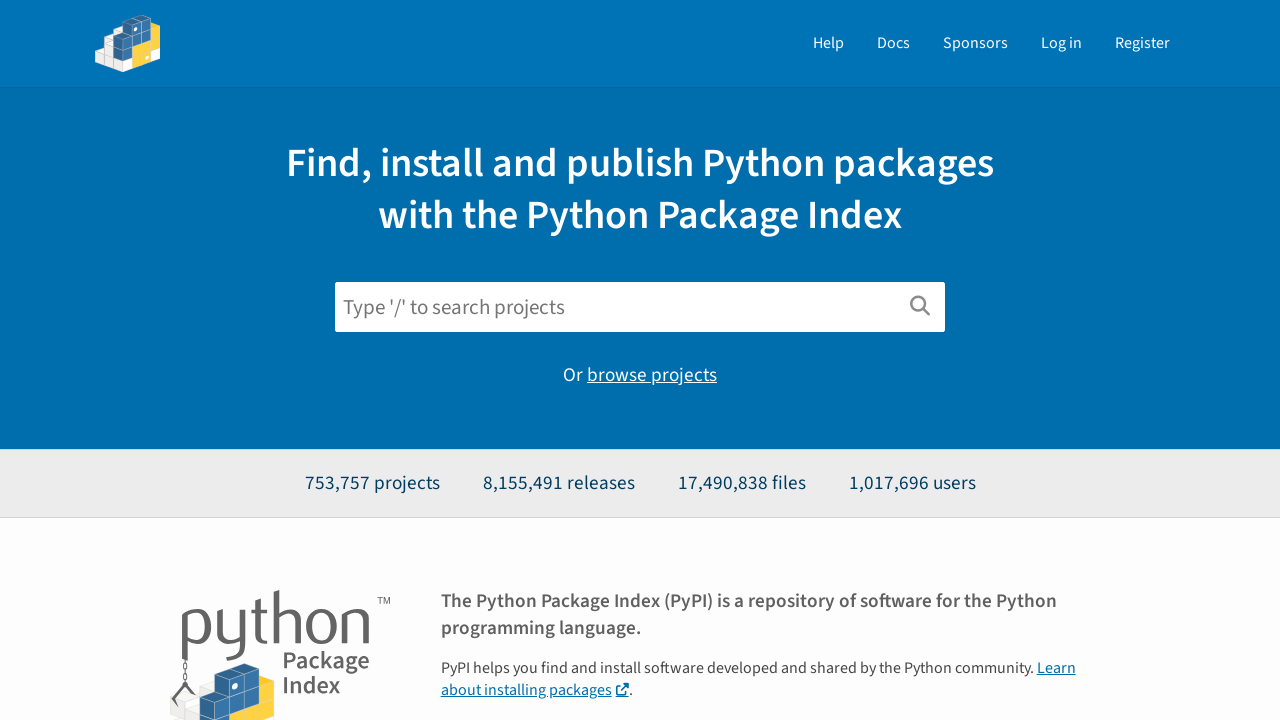

Navigated to PyPI homepage
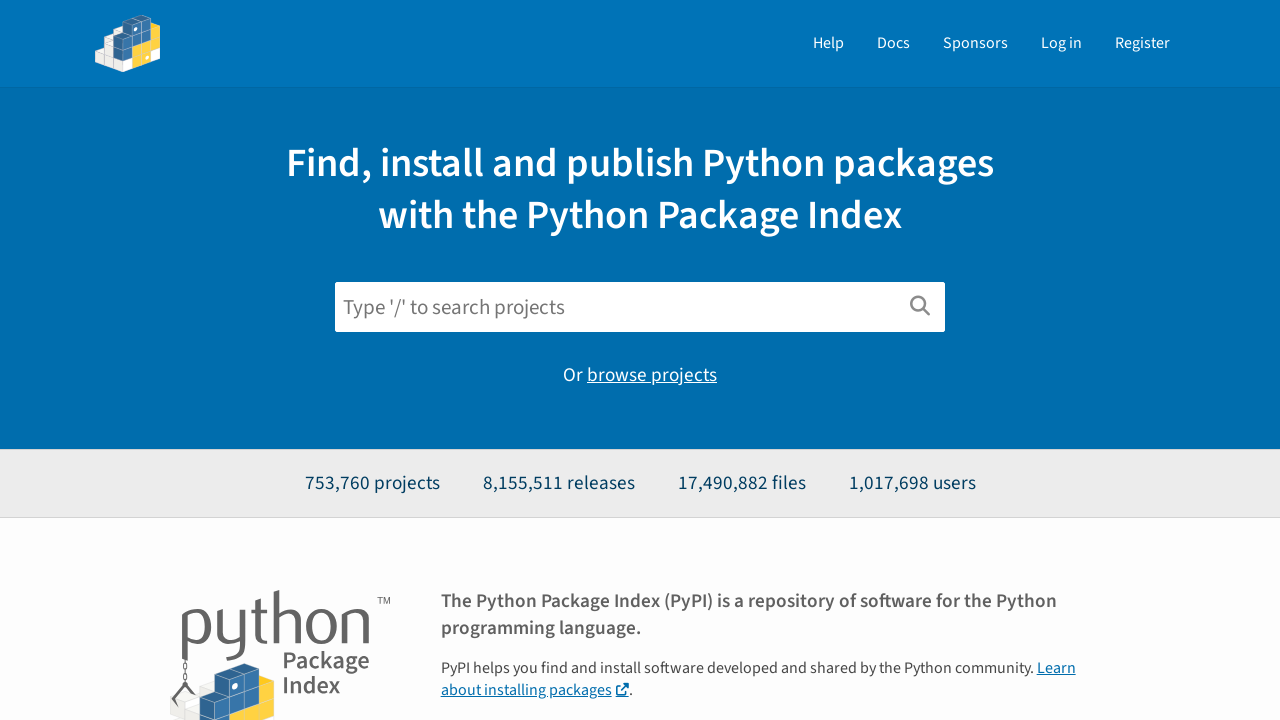

Content element selector loaded on PyPI homepage
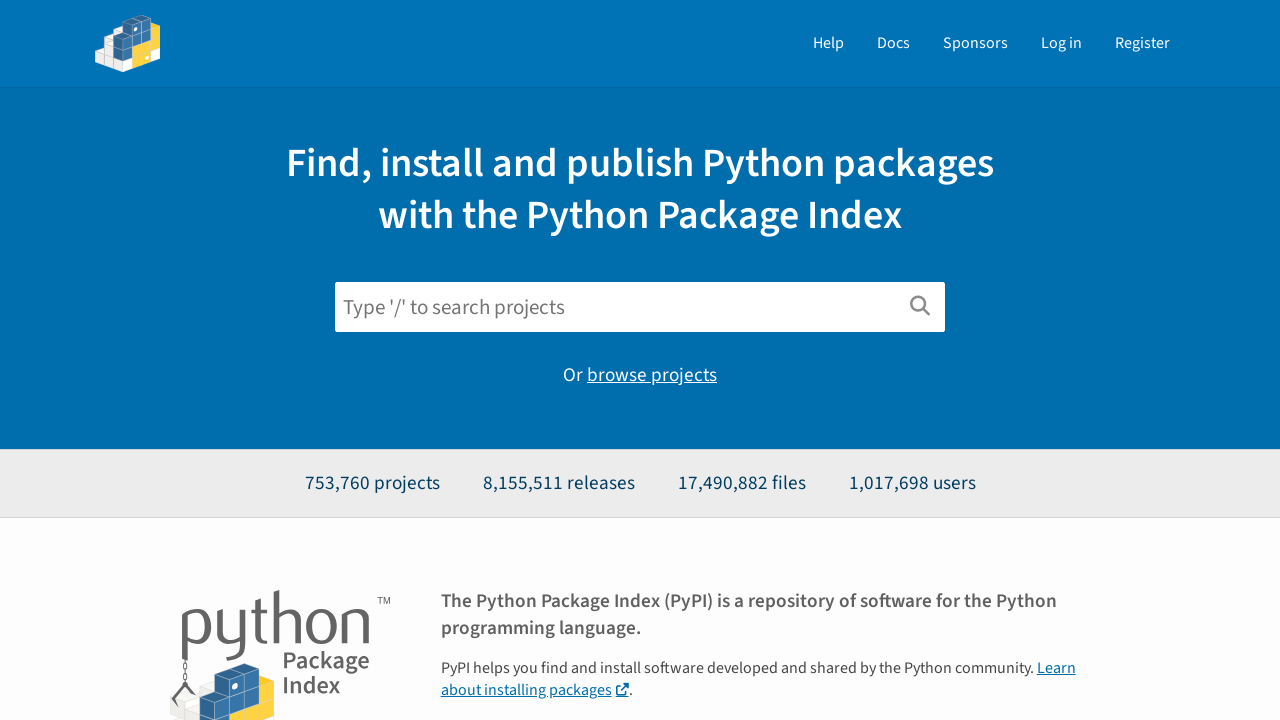

Verified that content element exists on PyPI homepage
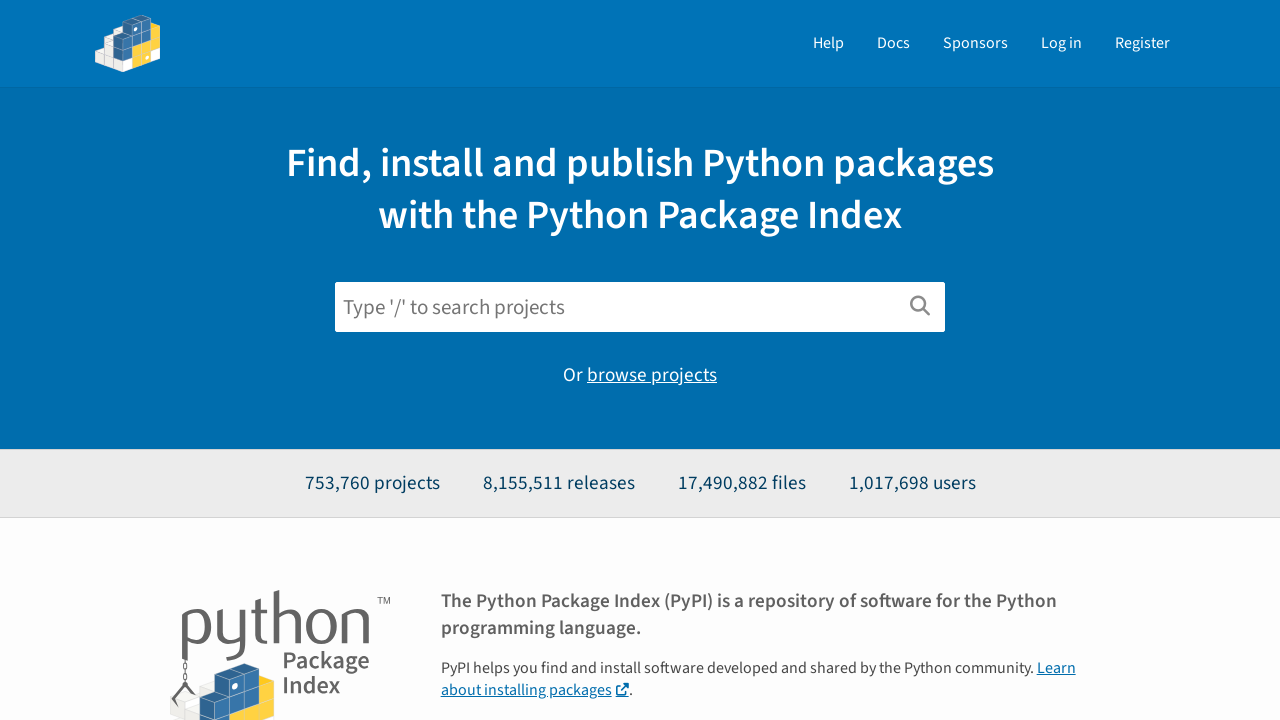

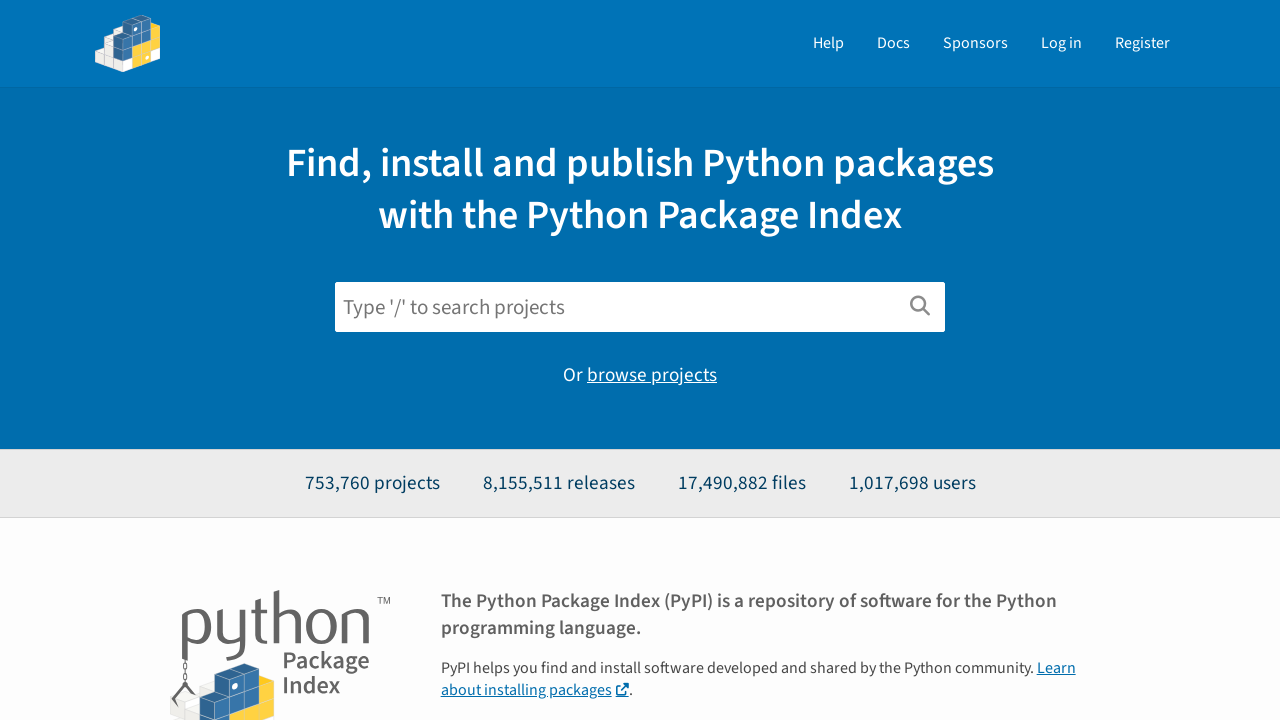